Tests the feedback form by entering name and age, submitting, and verifying the confirmation shows correct data

Starting URL: https://kristinek.github.io/site/tasks/provide_feedback

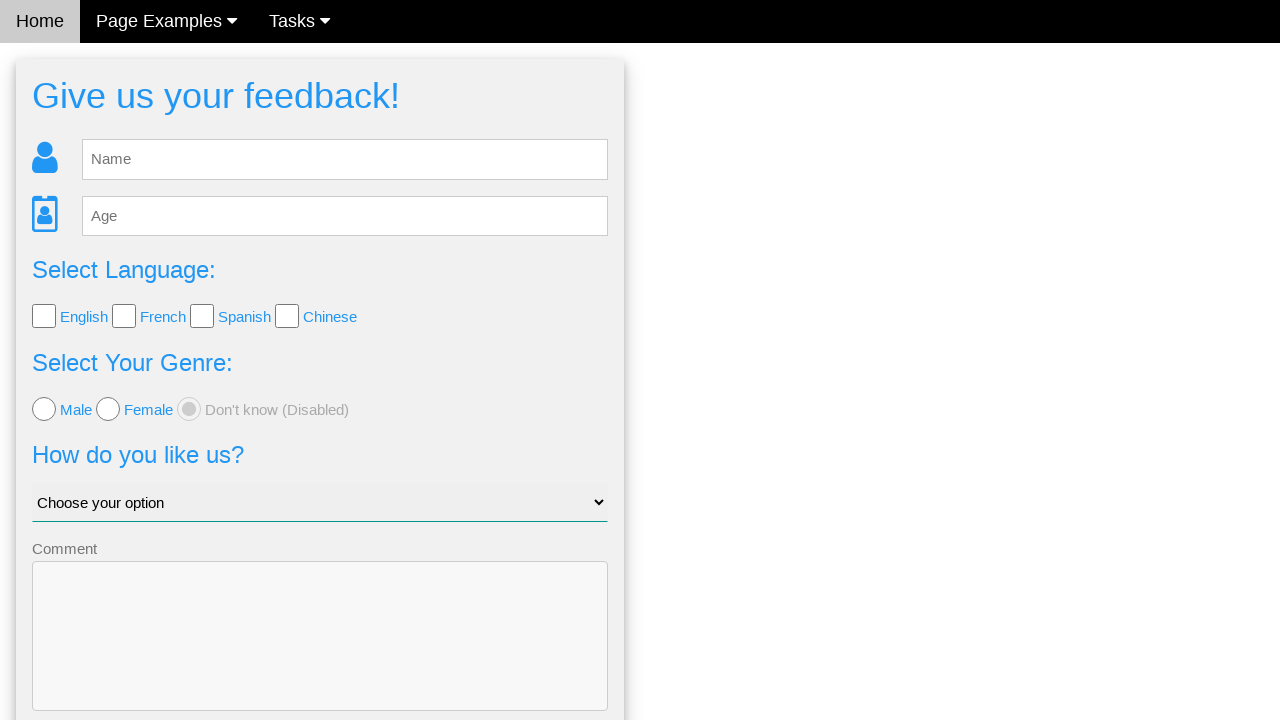

Cleared the name input field on #fb_name
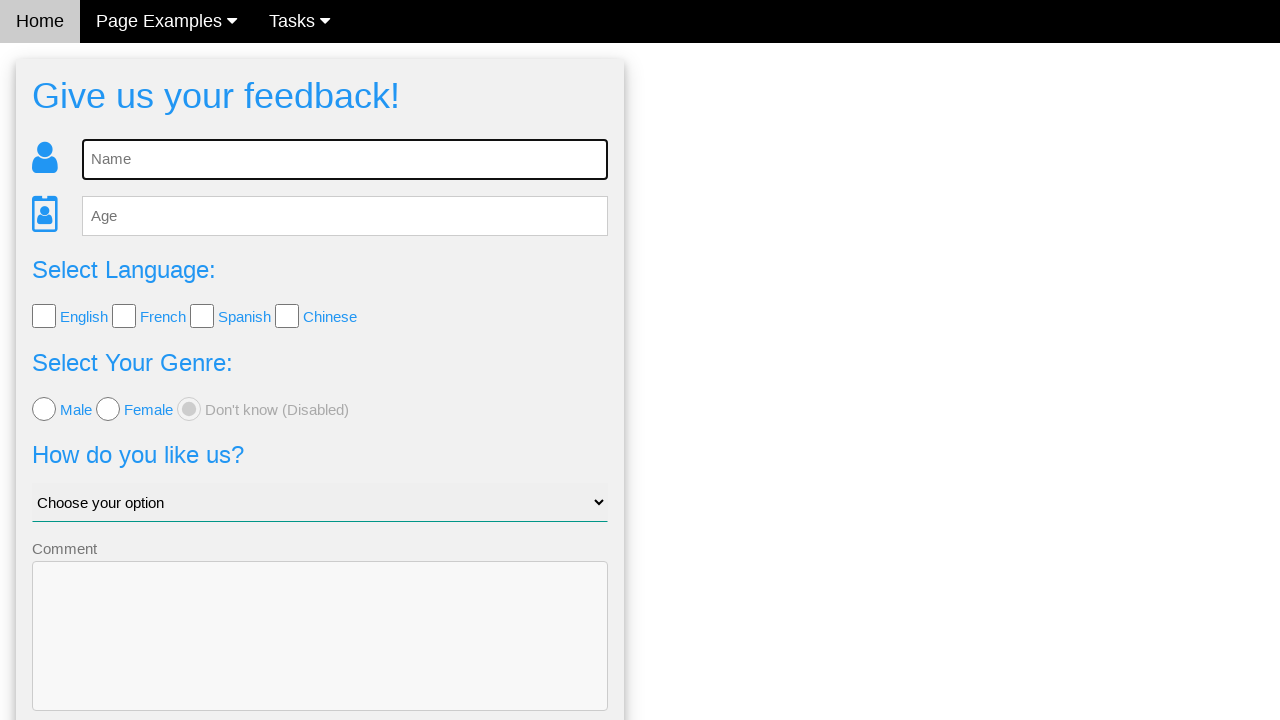

Entered 'Michael' in the name field on #fb_name
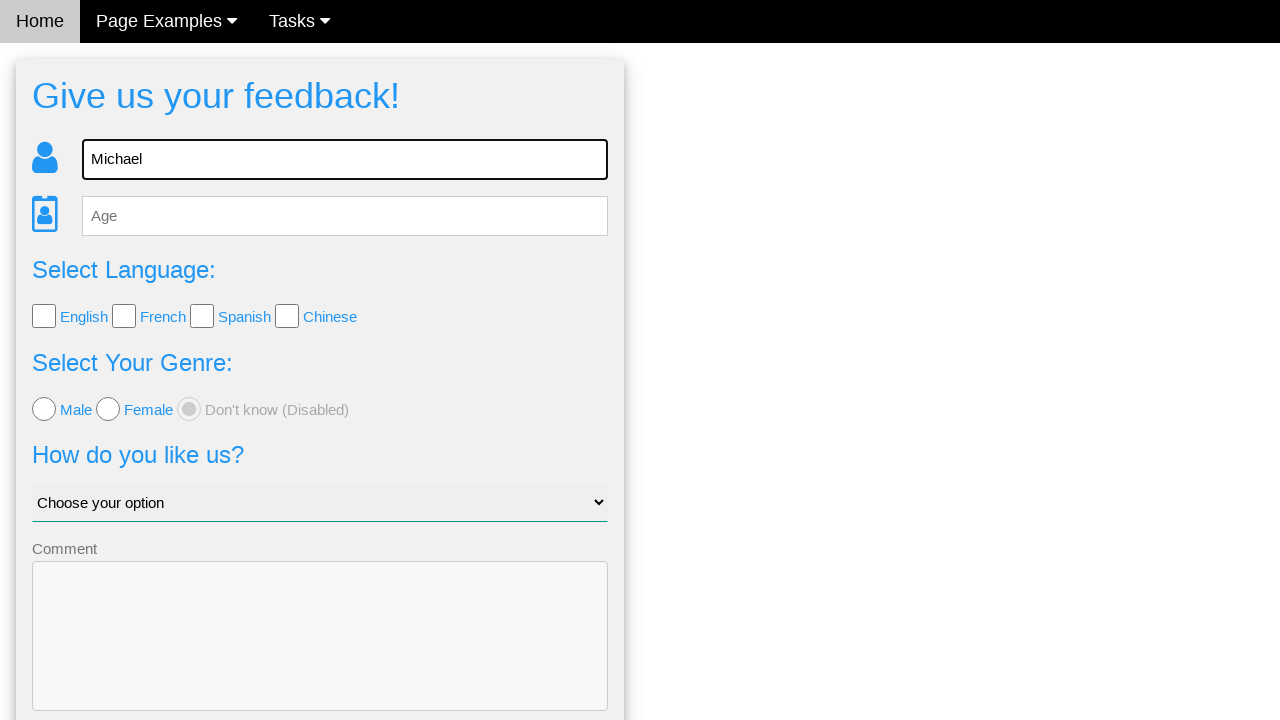

Cleared the age input field on #fb_age
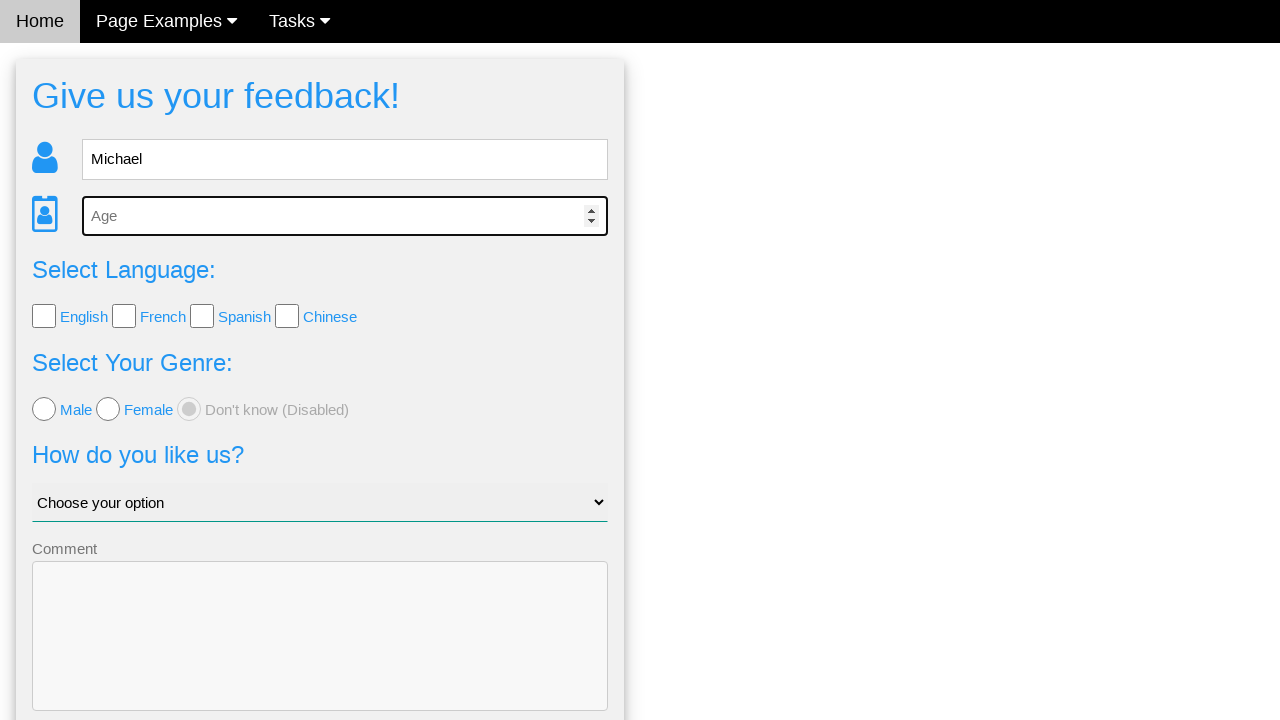

Entered '35' in the age field on #fb_age
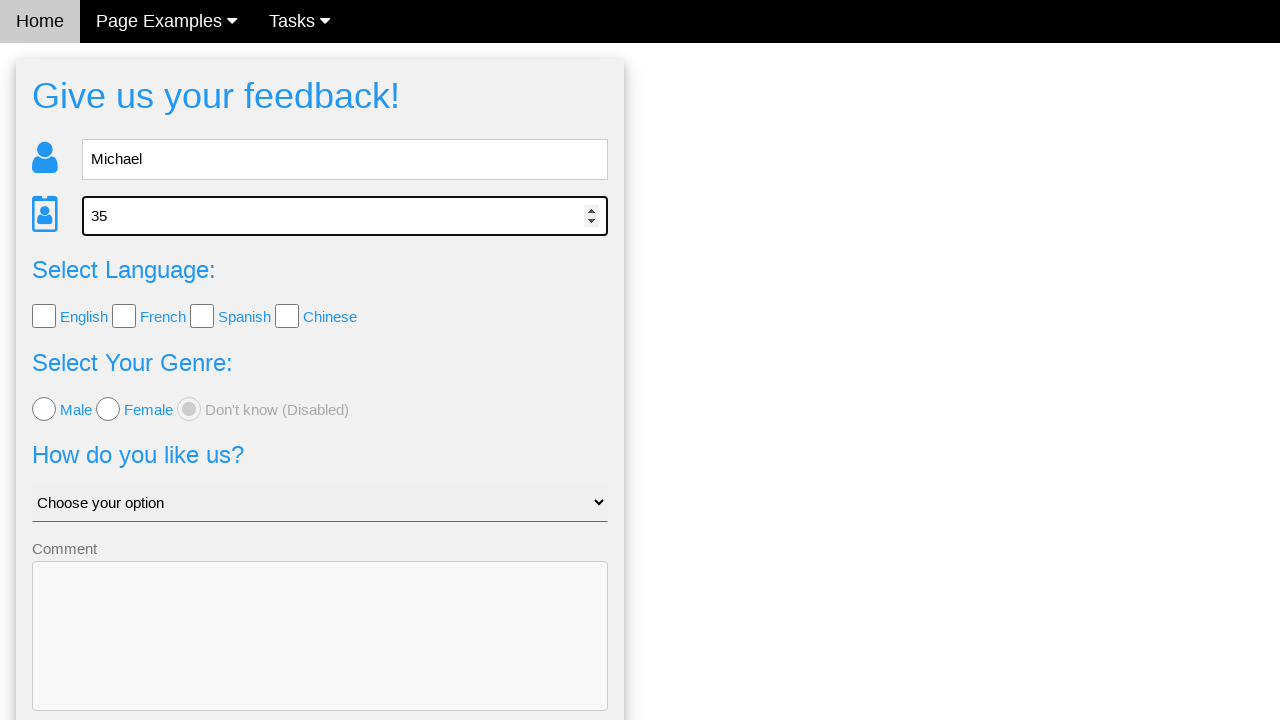

Clicked the send button to submit feedback at (320, 656) on .w3-btn-block
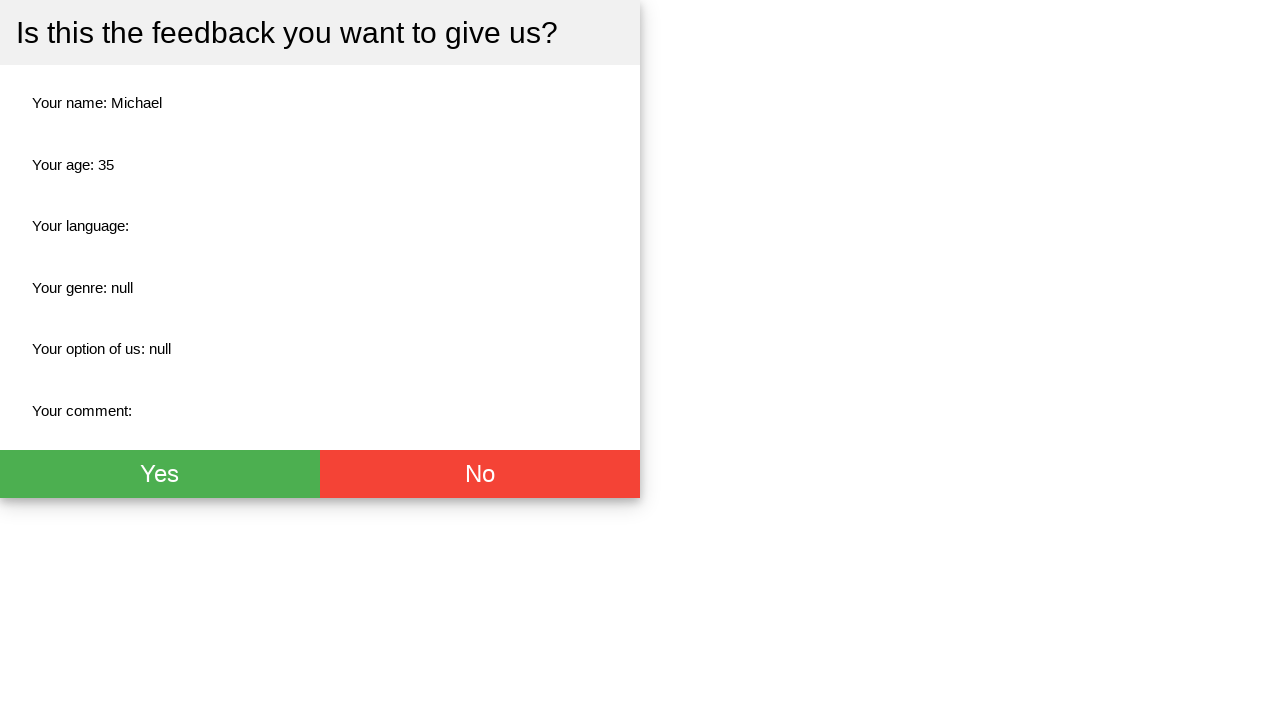

Waited for confirmation page with name field to load
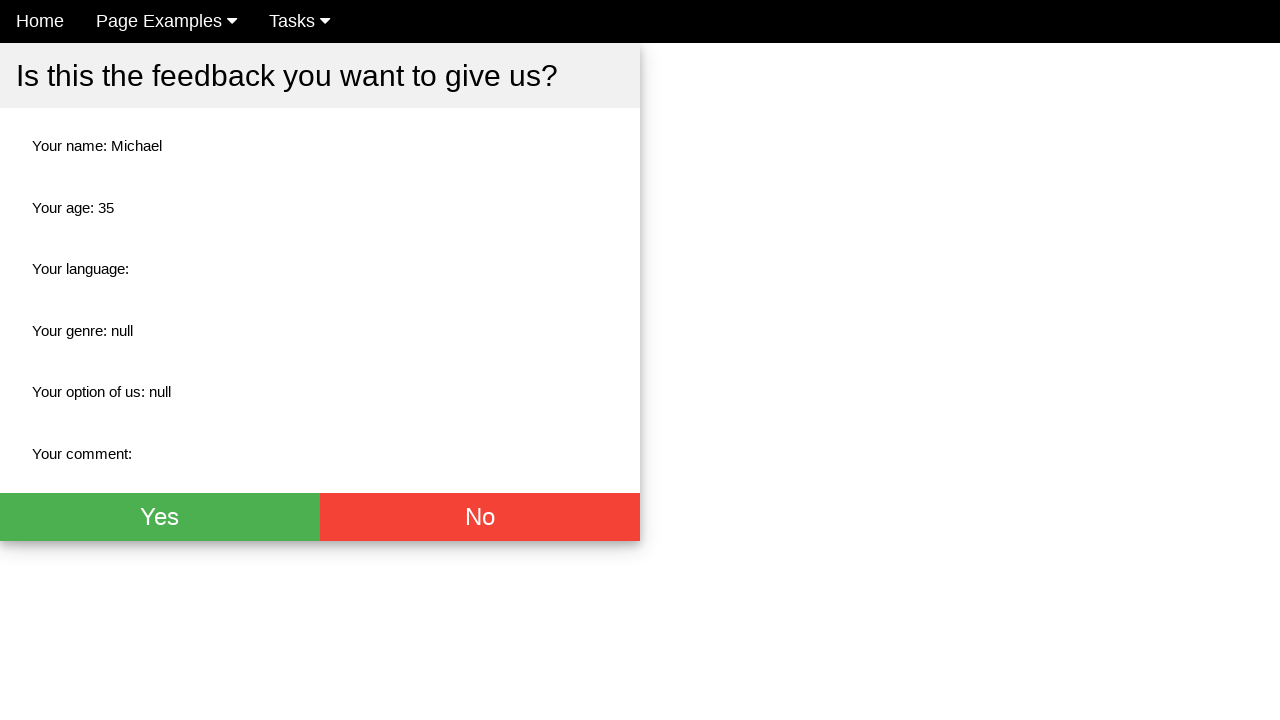

Verified confirmation shows correct name 'Michael'
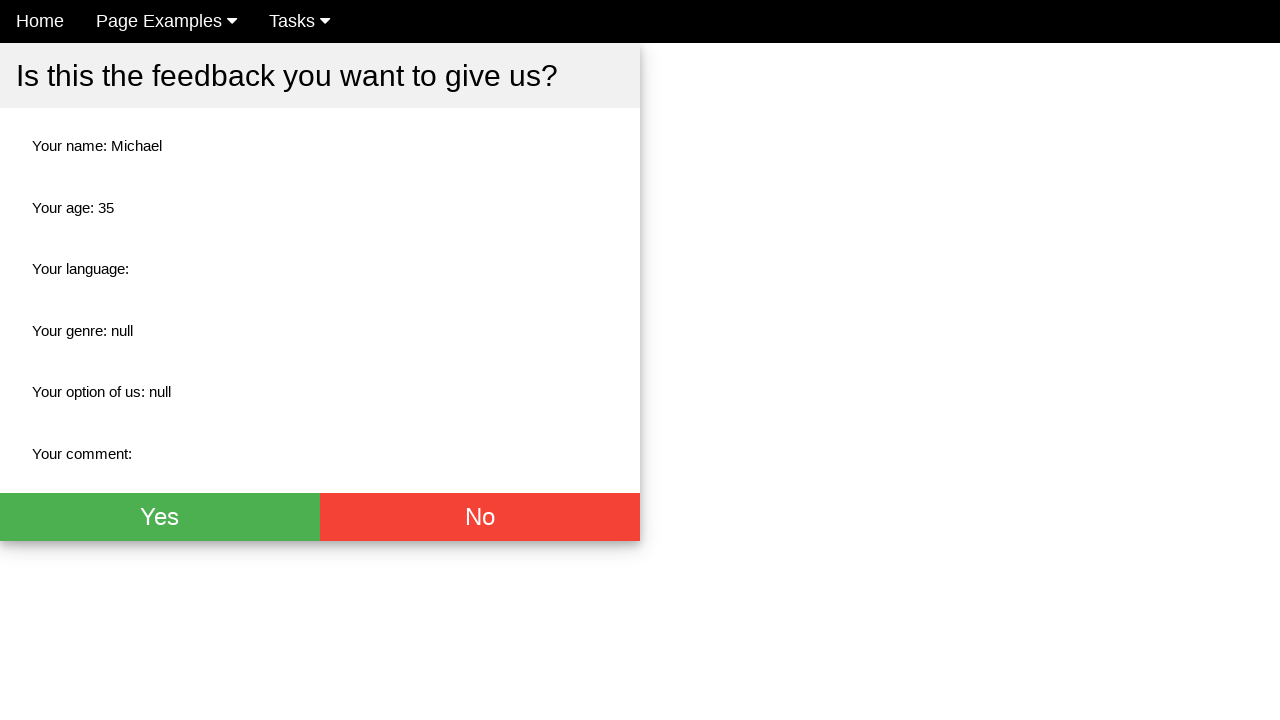

Verified confirmation shows correct age '35'
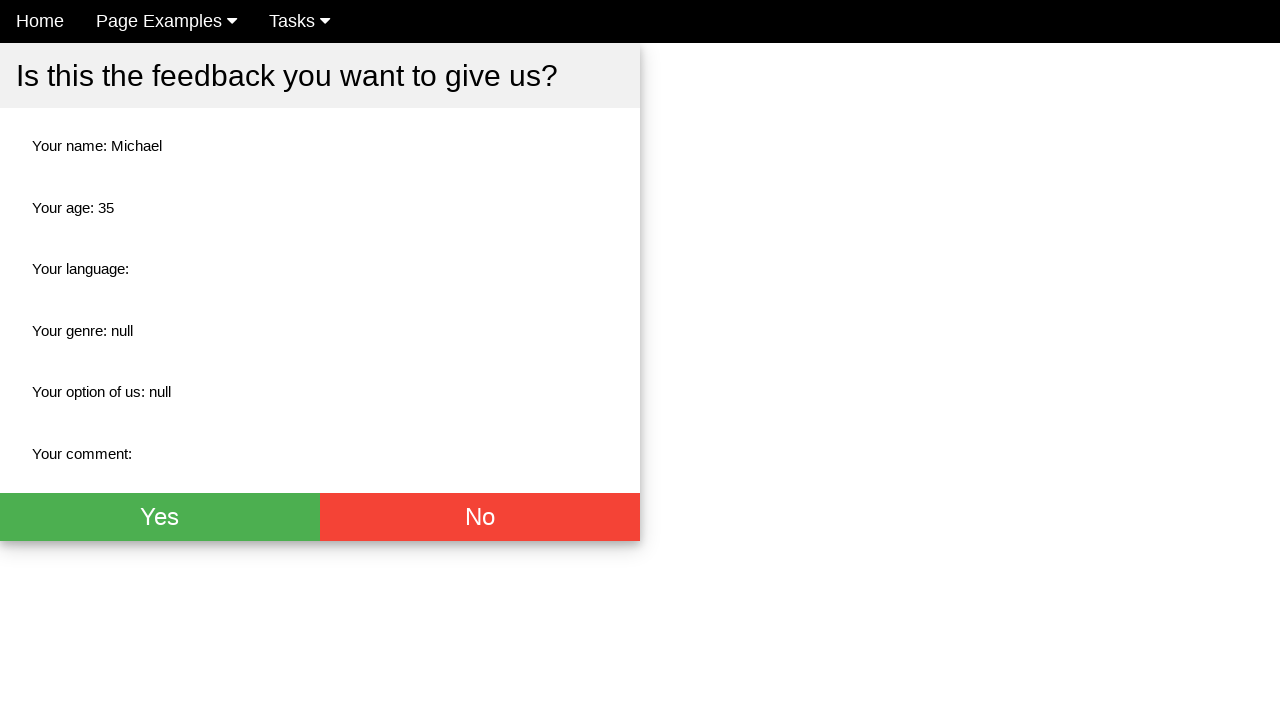

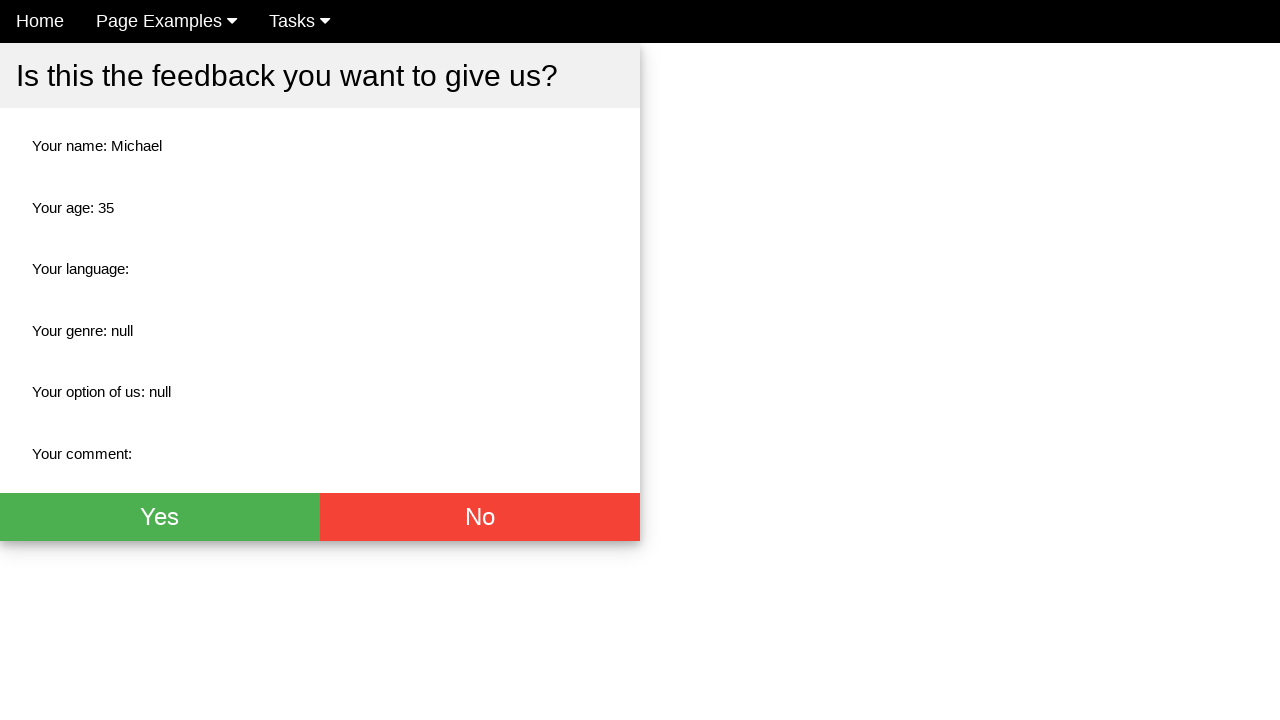